Tests drag and drop functionality by dragging a source element onto a target drop zone and verifying the "Dropped!" message appears

Starting URL: https://demoqa.com/droppable

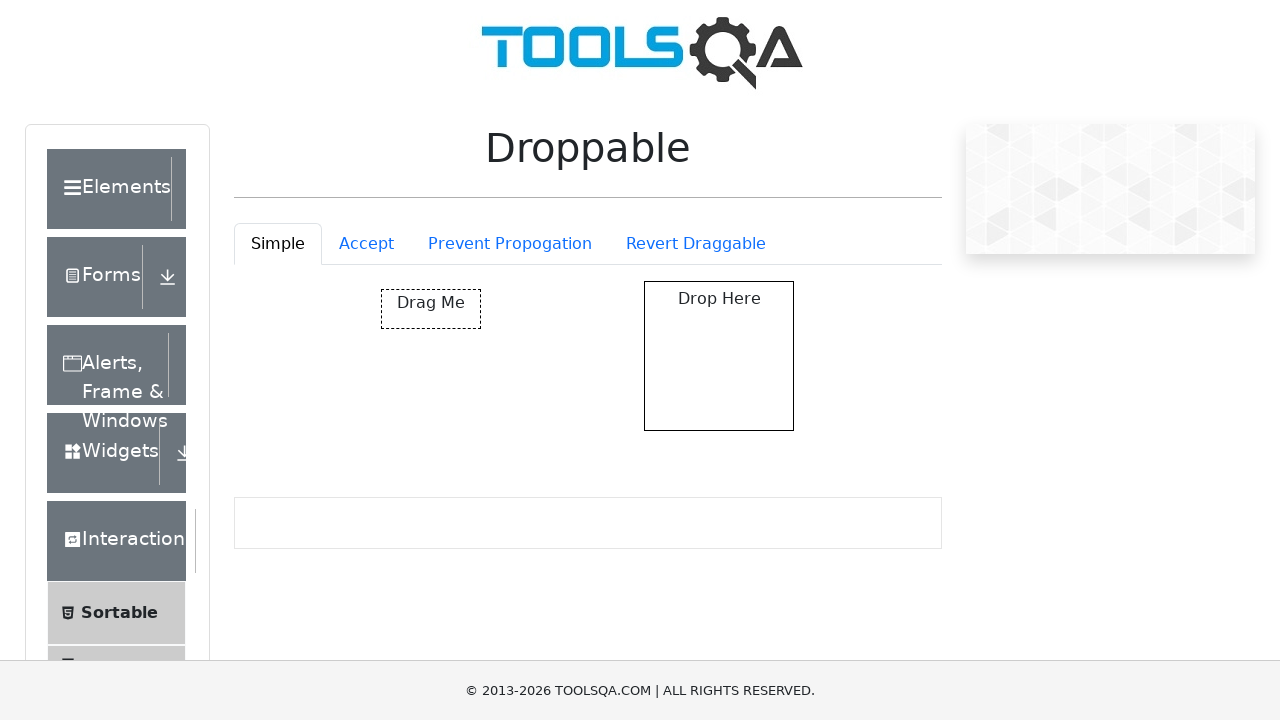

Located draggable source element
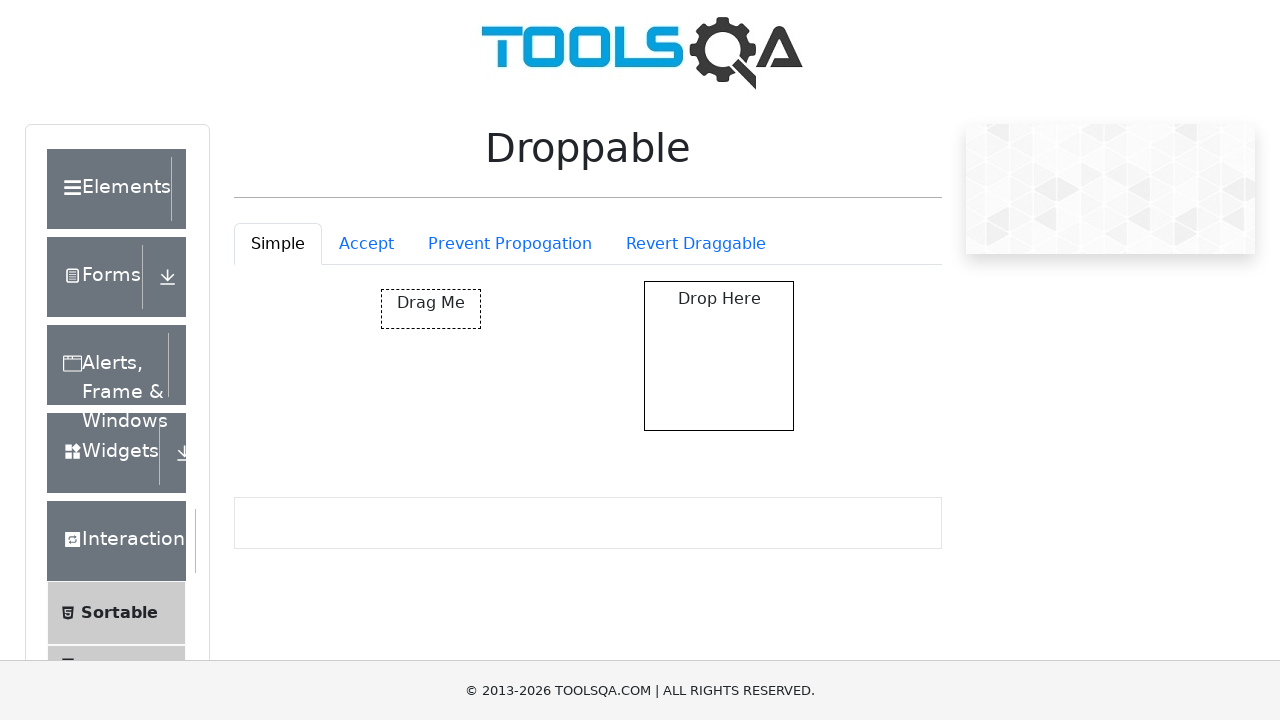

Located droppable target zone
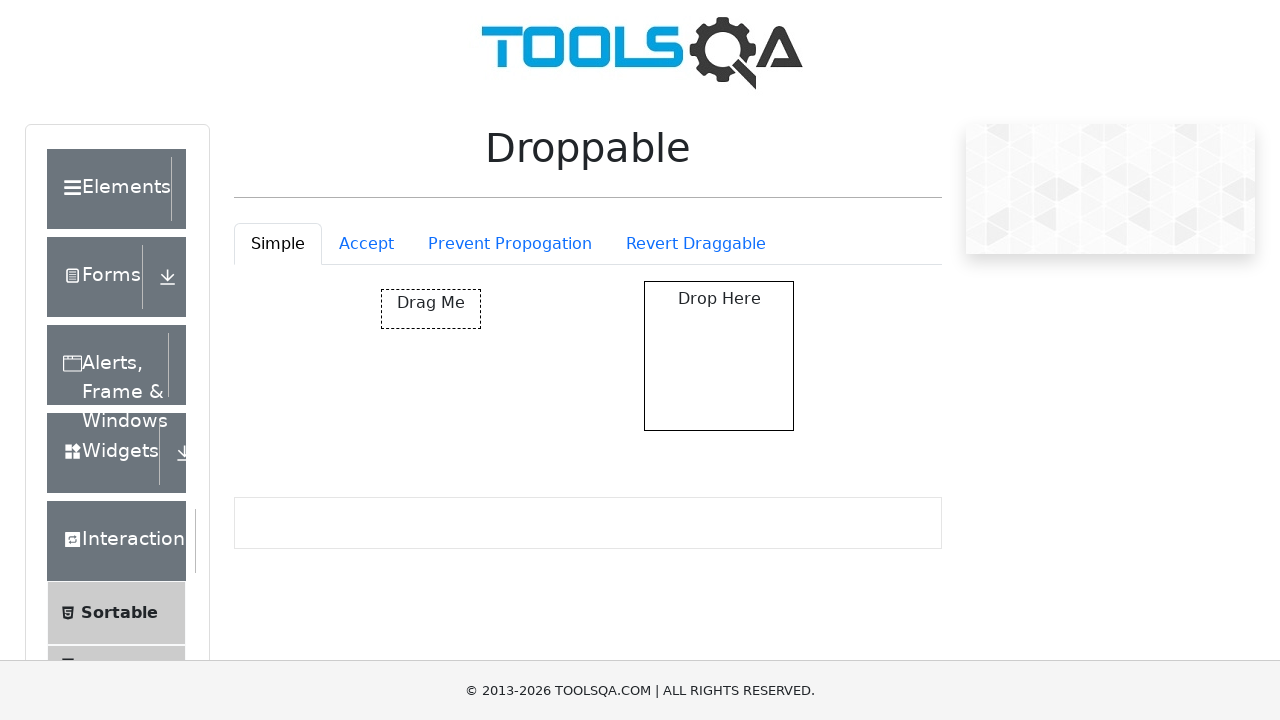

Dragged source element onto target drop zone at (719, 356)
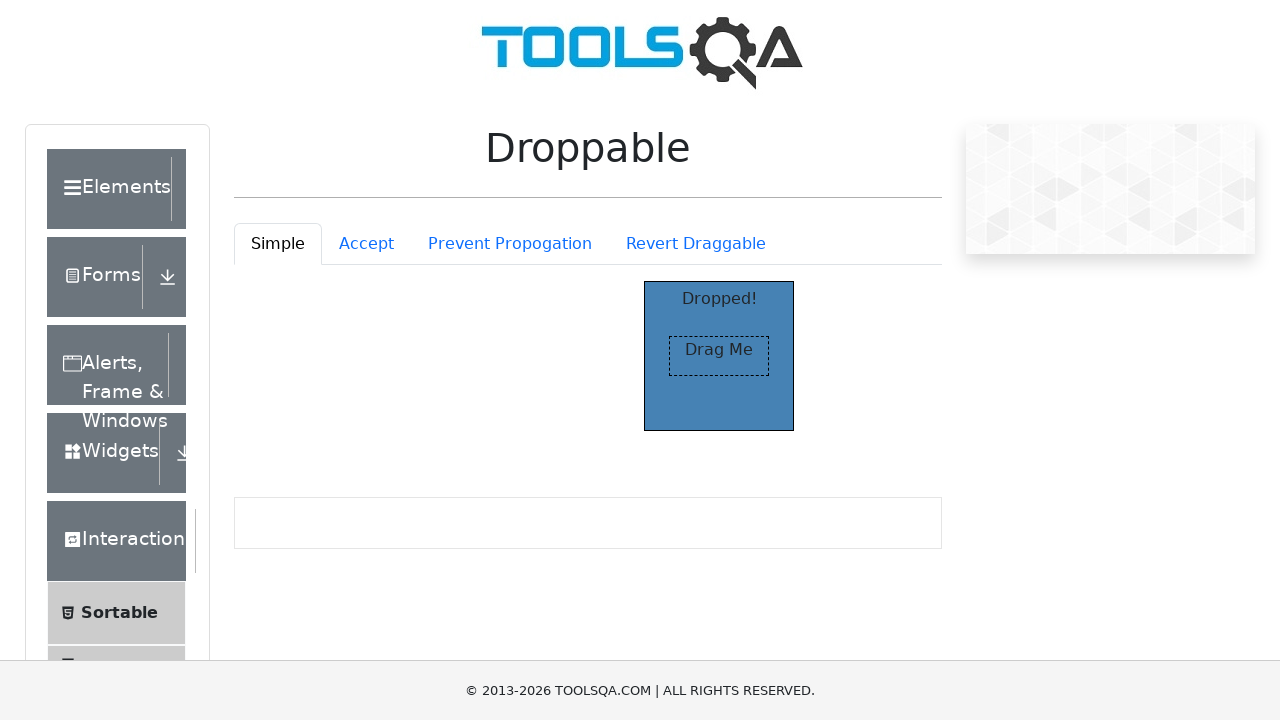

Located 'Dropped!' message element
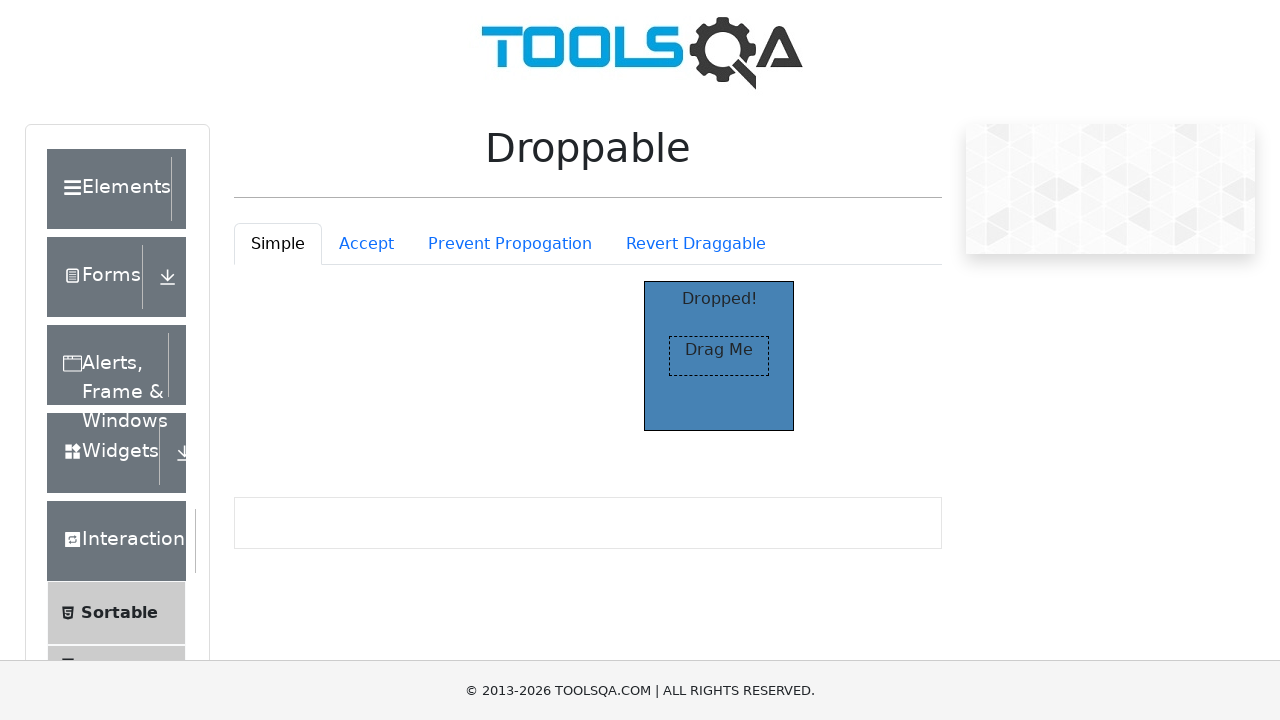

Verified 'Dropped!' message is visible after drag and drop
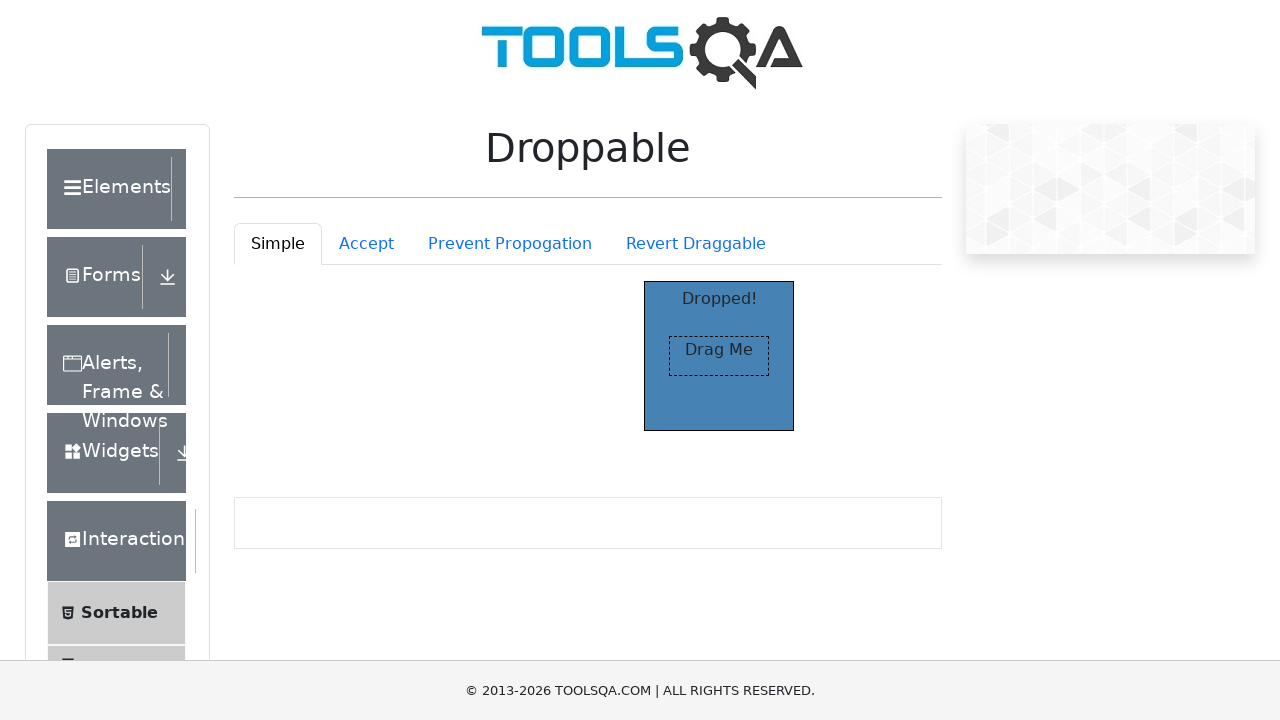

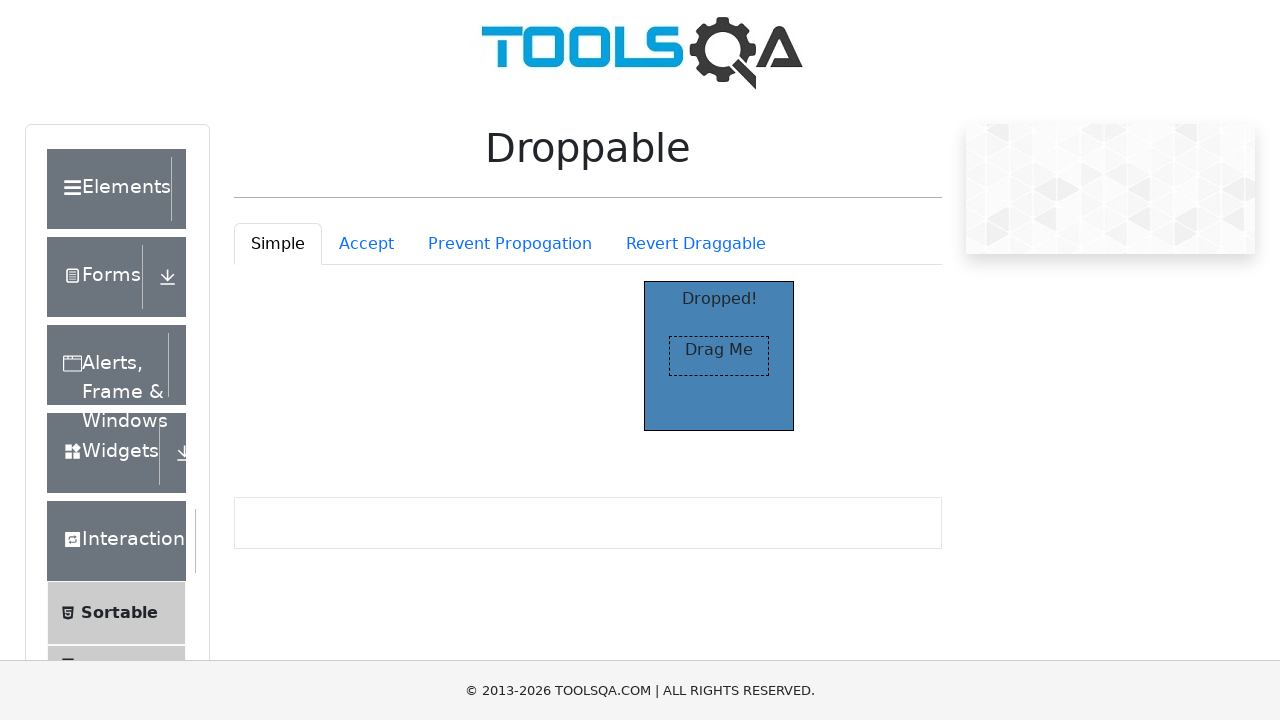